Tests dropdown menu interaction by clicking on the dropdown button and selecting the autocomplete option

Starting URL: https://formy-project.herokuapp.com/dropdown

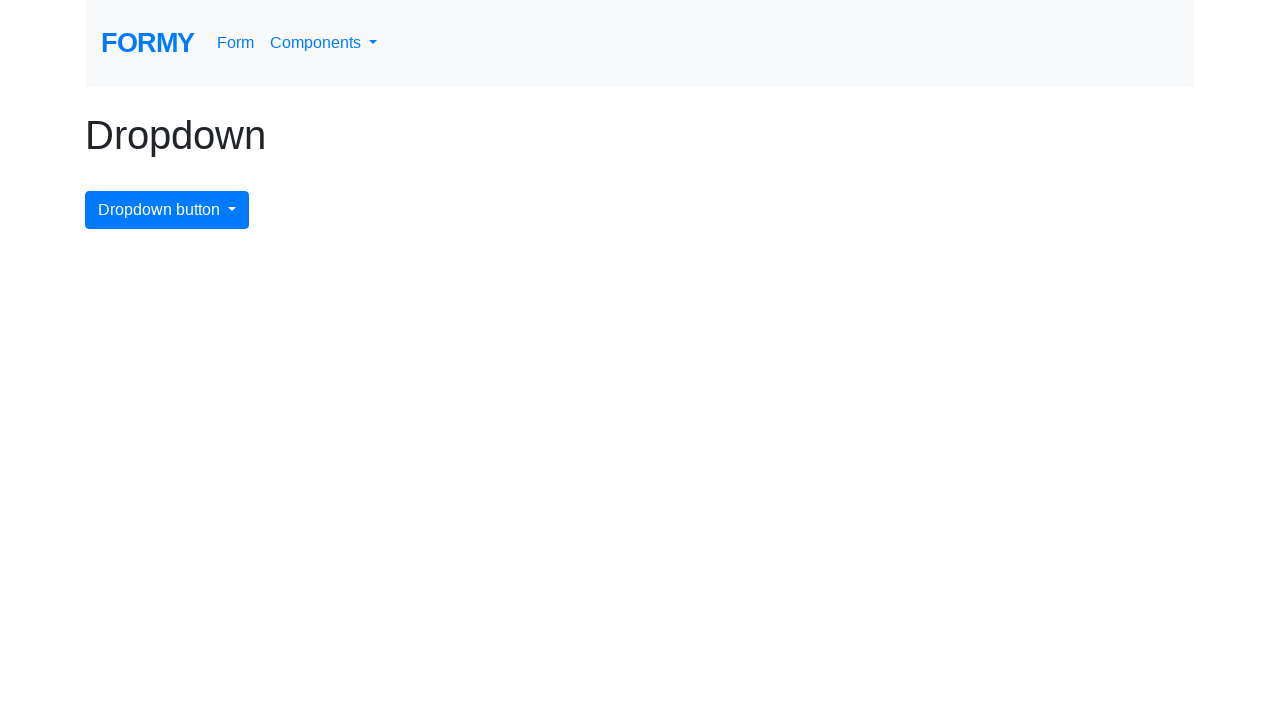

Clicked dropdown menu button to open dropdown at (167, 210) on #dropdownMenuButton
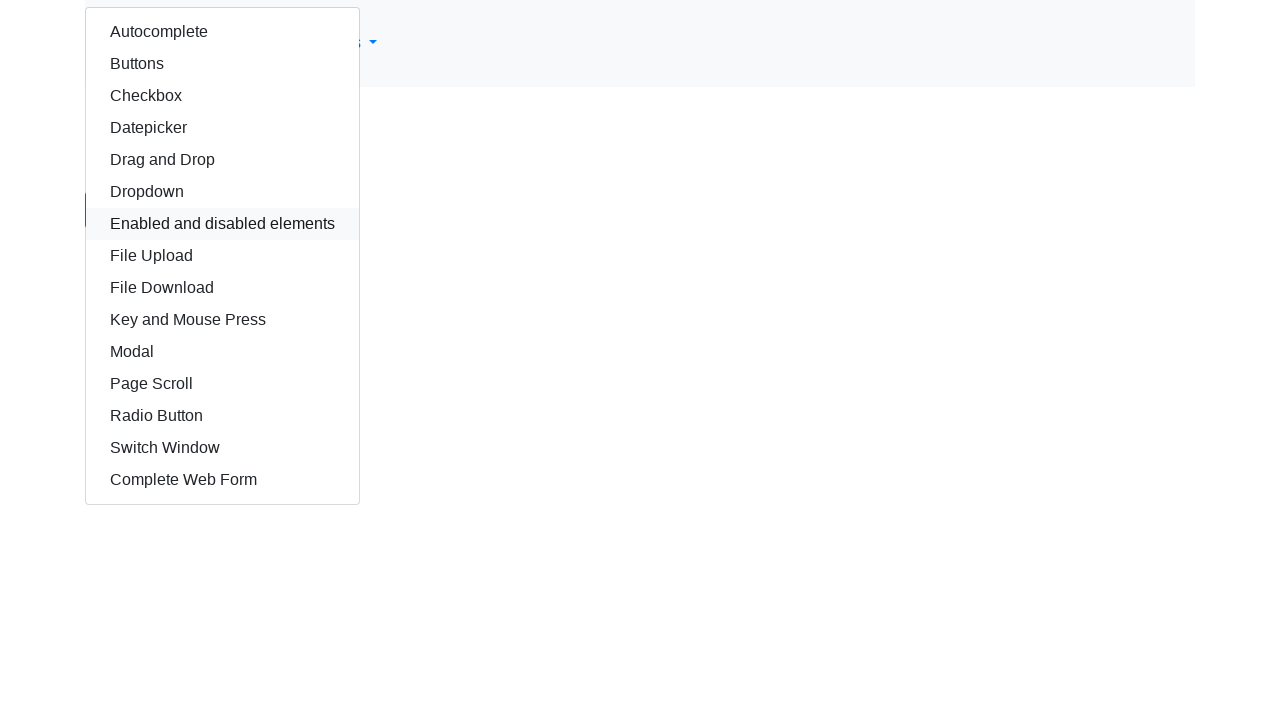

Selected autocomplete option from dropdown menu at (222, 32) on #autocomplete
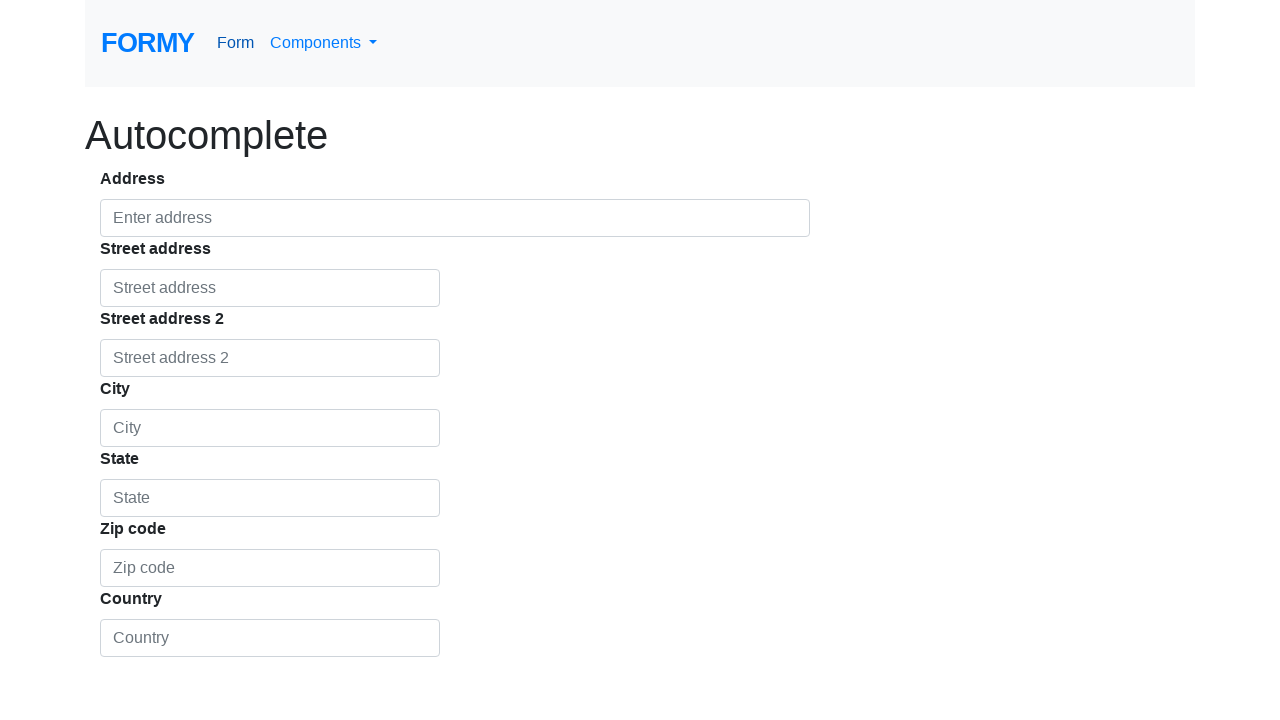

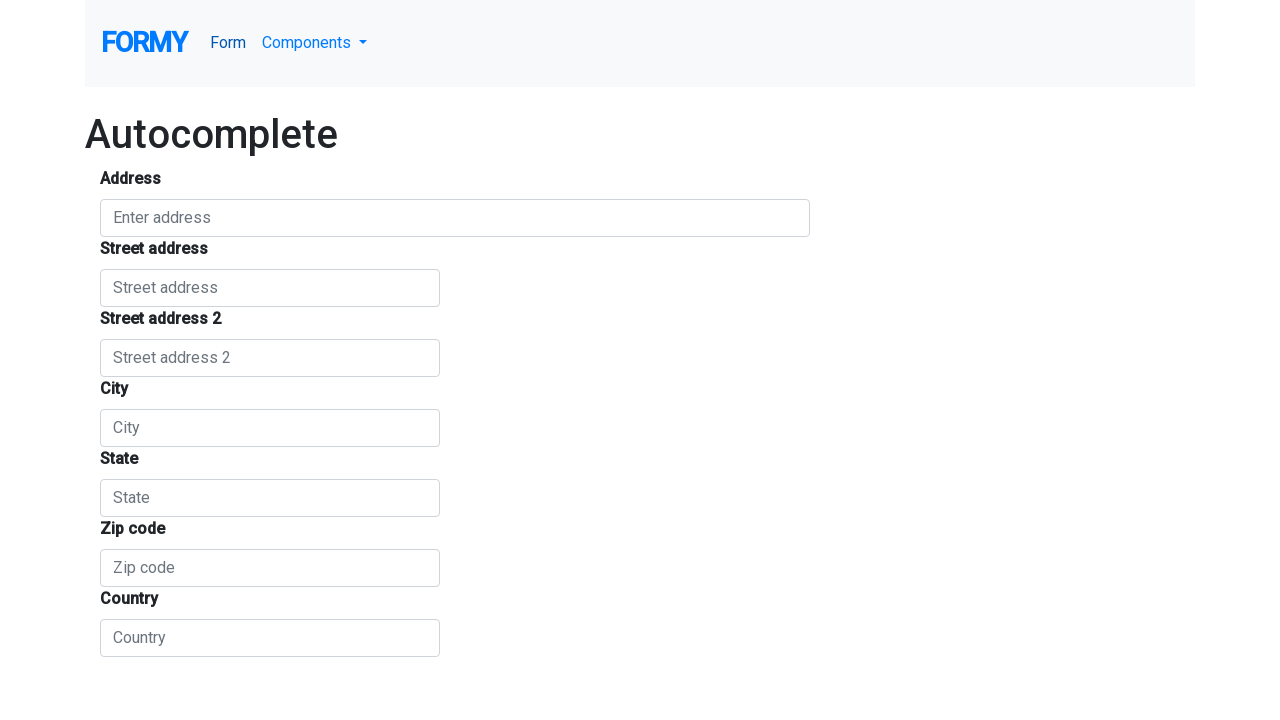